Navigates to a YouTube video page and scrolls down multiple times to trigger lazy loading of comments section

Starting URL: https://www.youtube.com/watch?v=F6hmwkI3n64

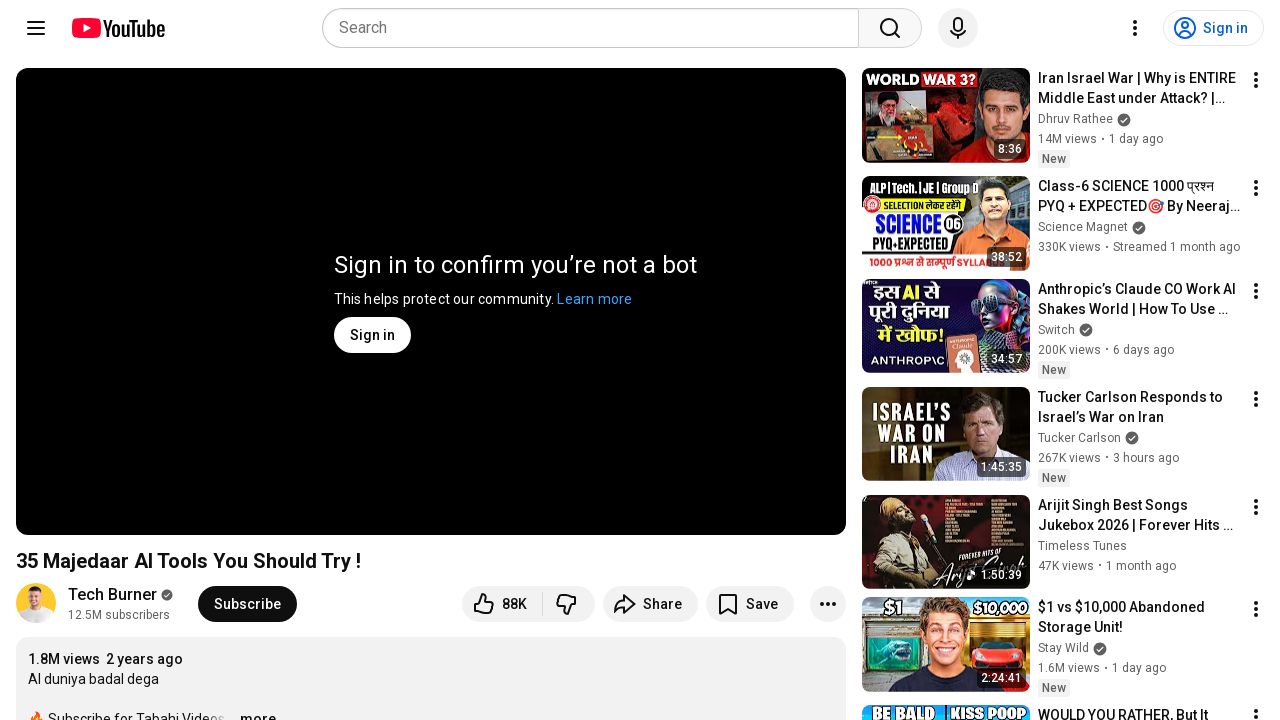

Navigated to YouTube video page
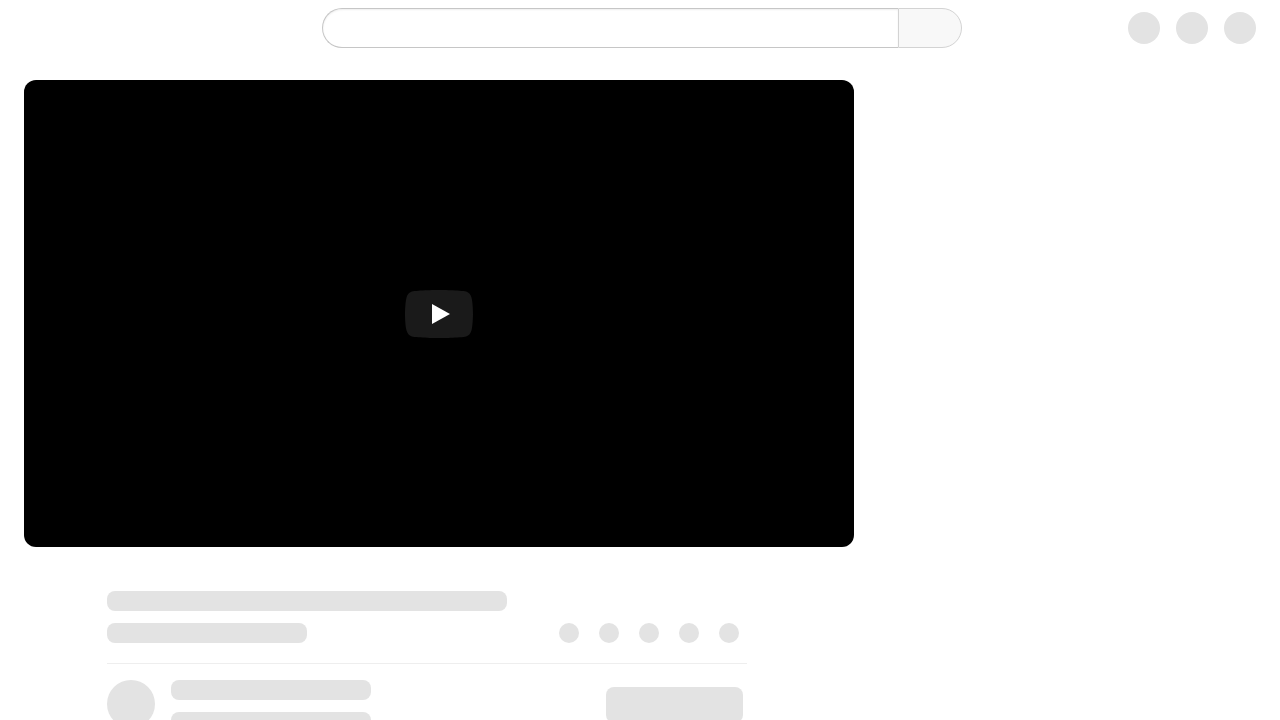

Waited for page network to become idle
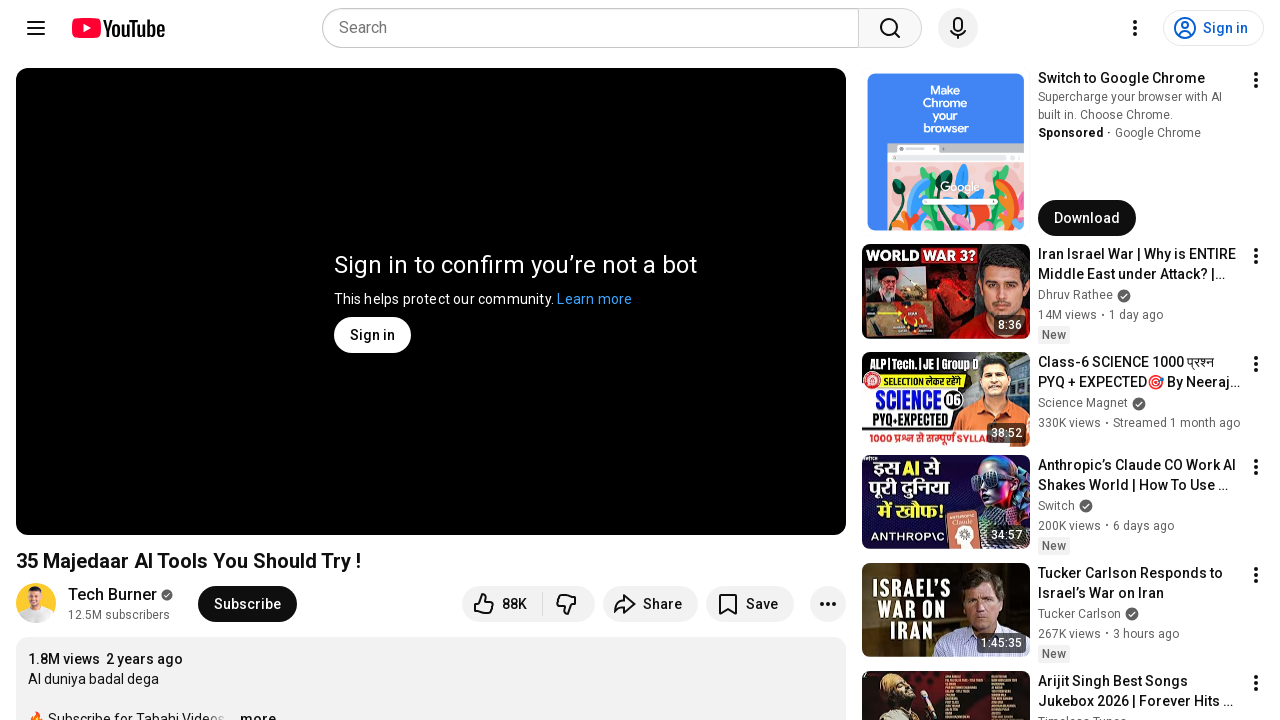

Scrolled down page using PageDown key
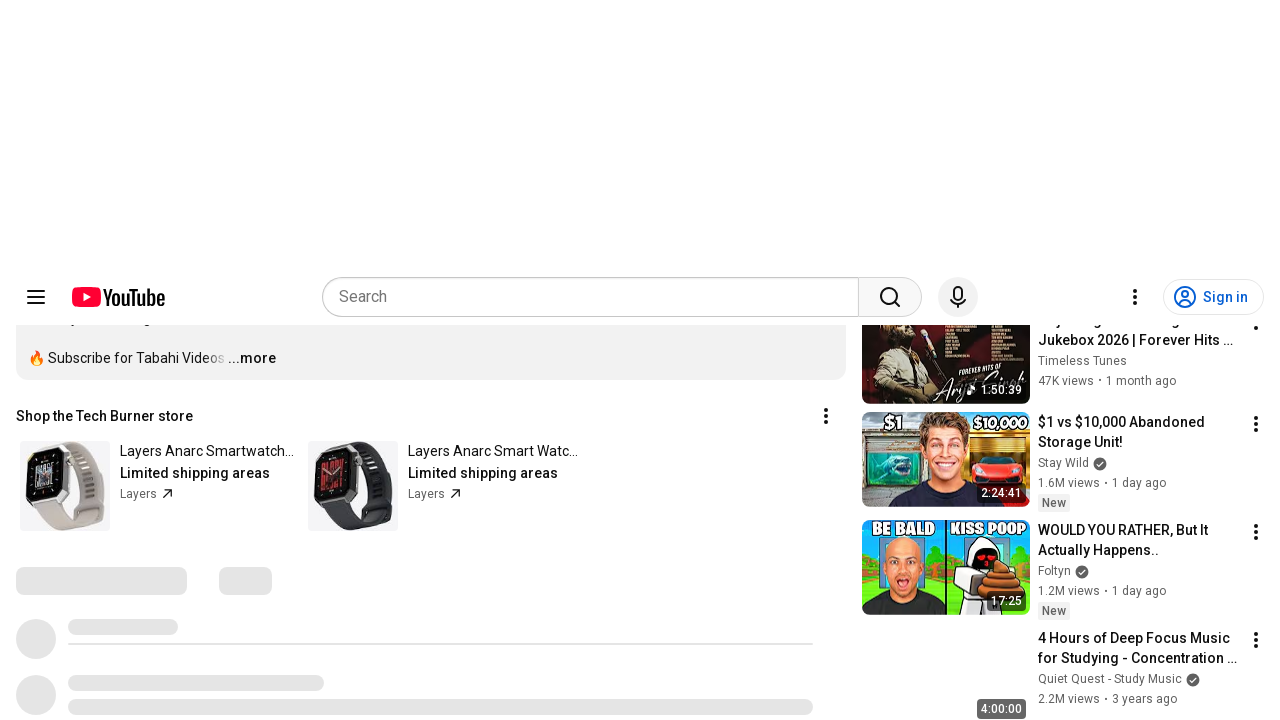

Waited for page network to become idle
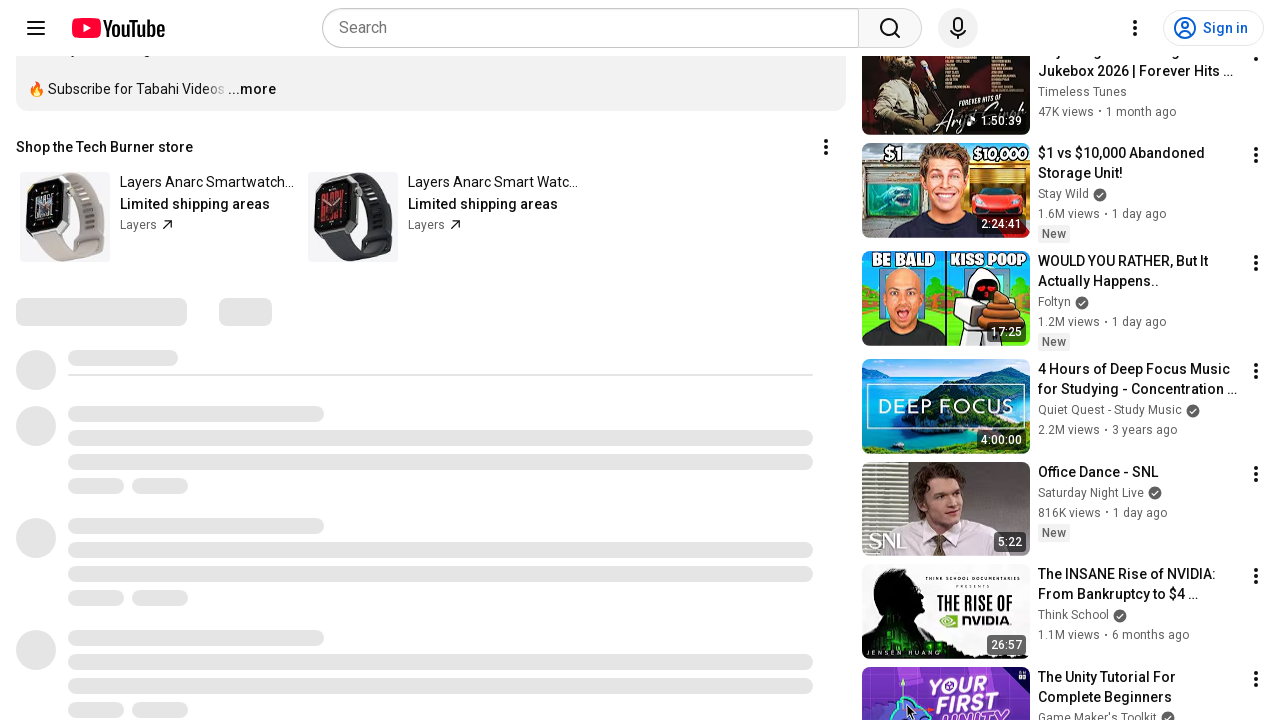

Scrolled down page using PageDown key
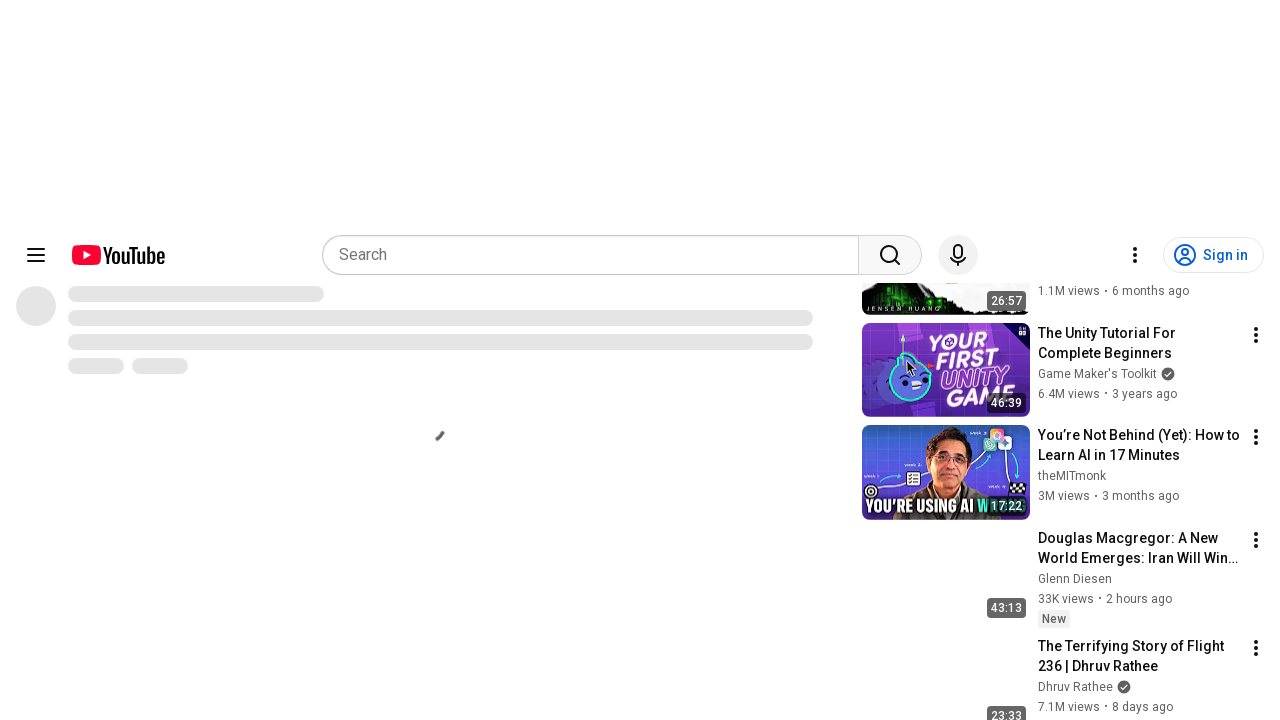

Waited for page network to become idle
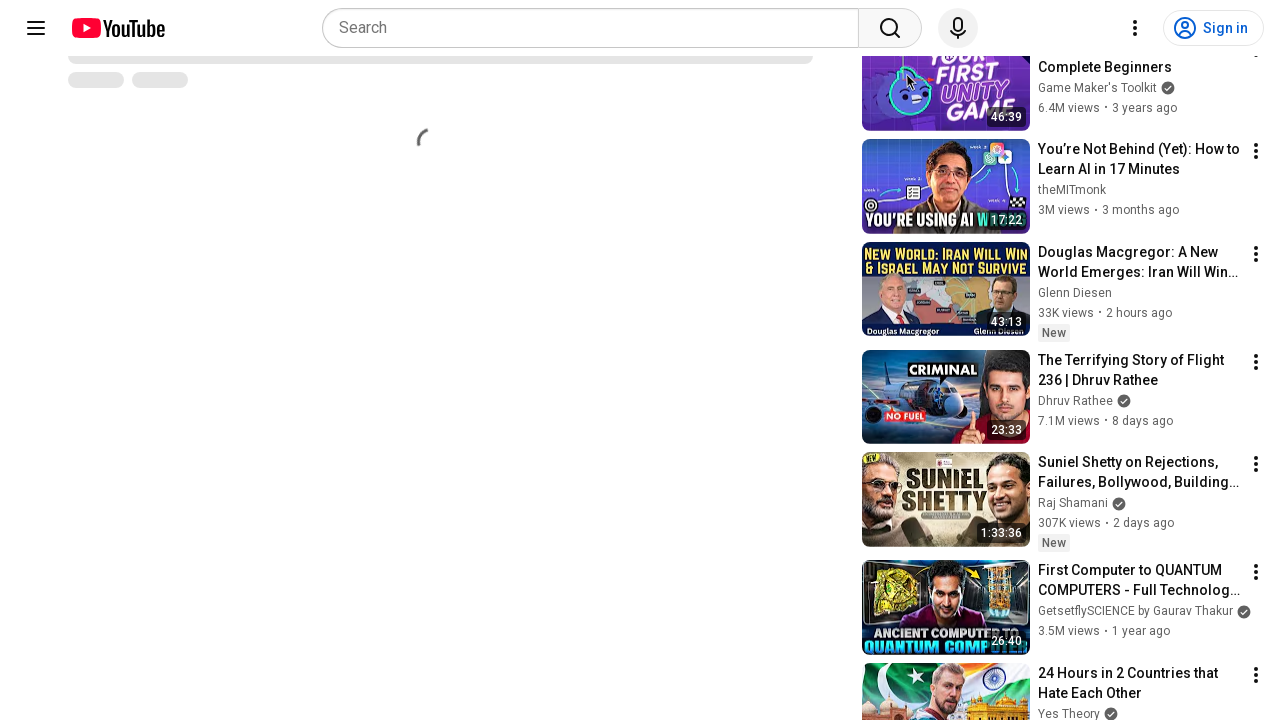

Scrolled down page using PageDown key
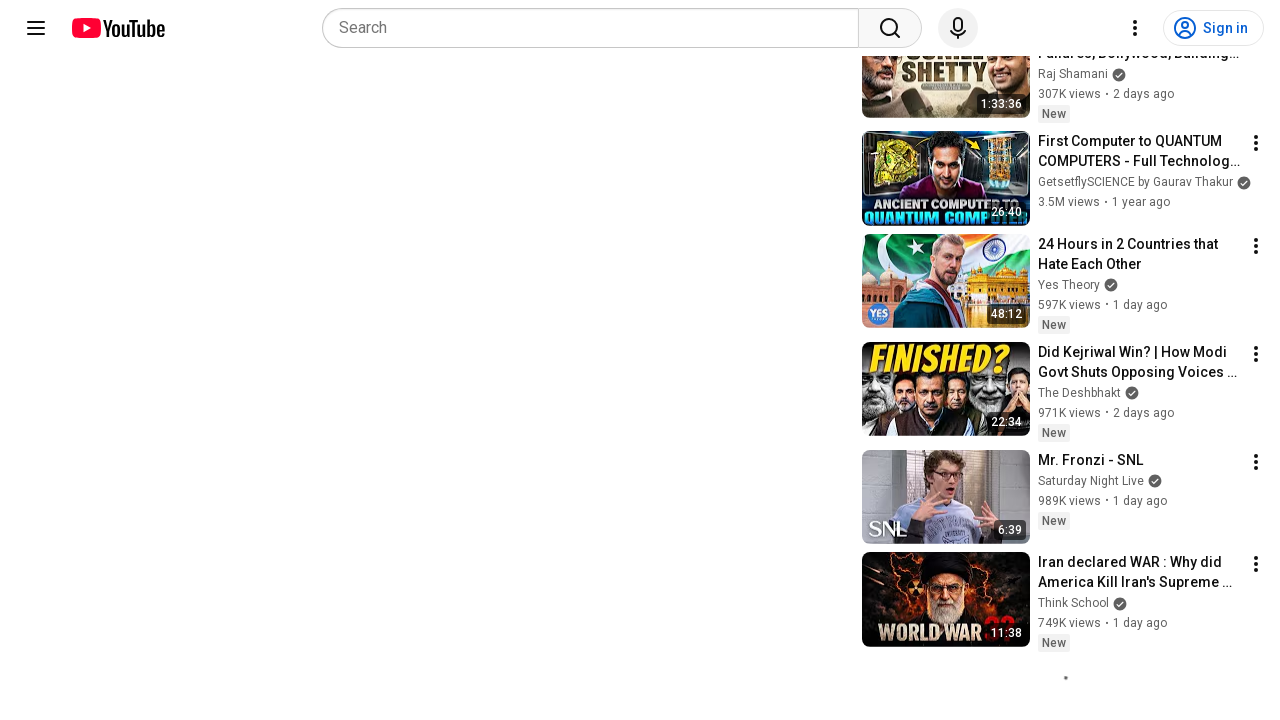

Comments section loaded successfully
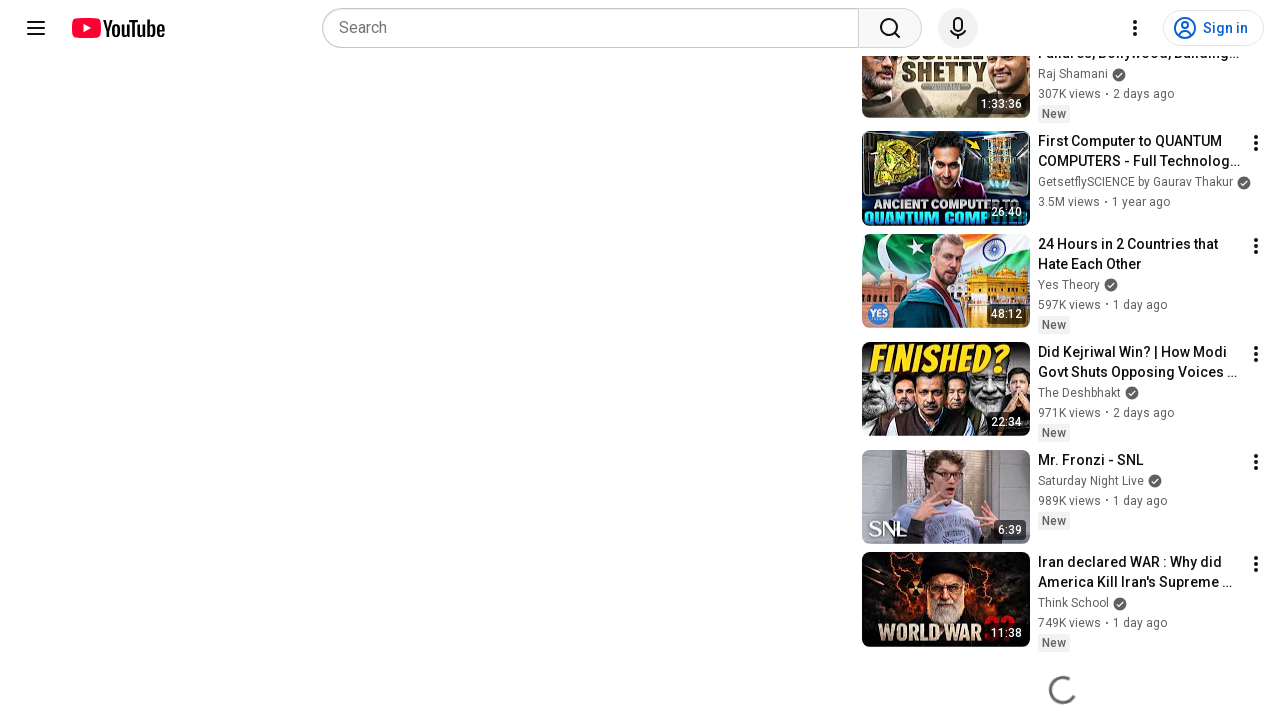

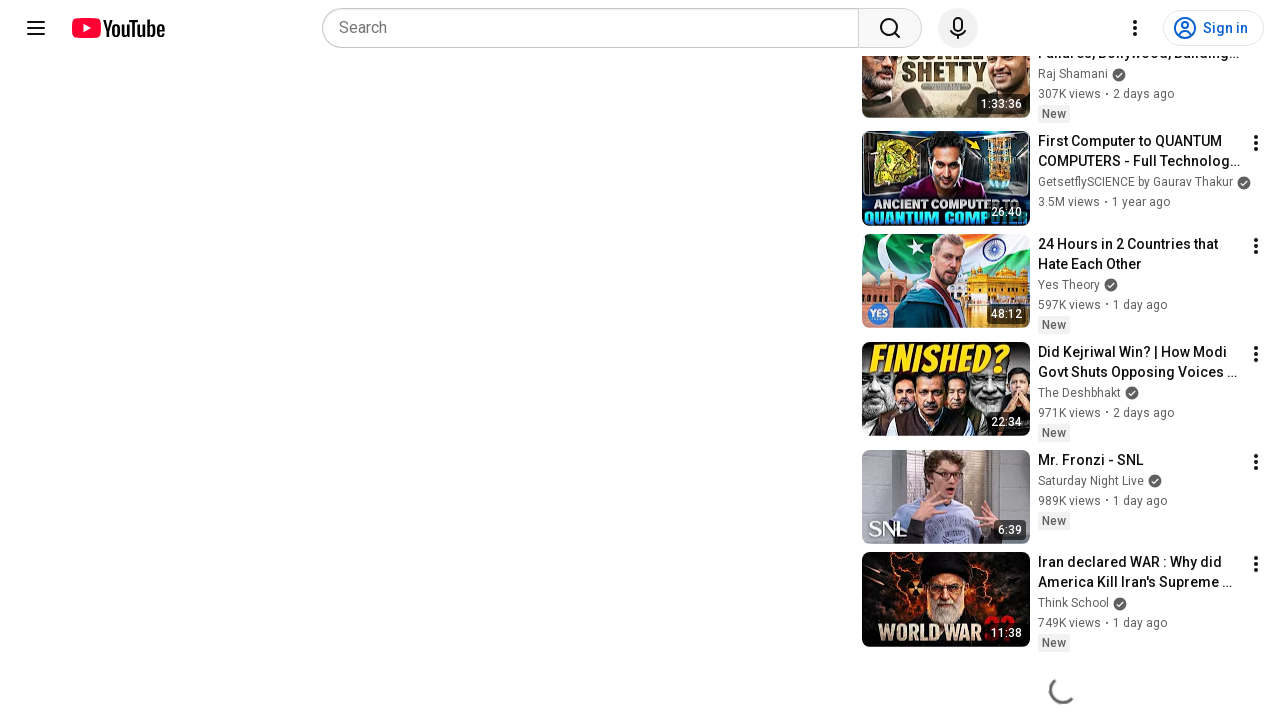